Tests JavaScript alert handling by triggering an alert and dismissing it

Starting URL: https://the-internet.herokuapp.com/javascript_alerts

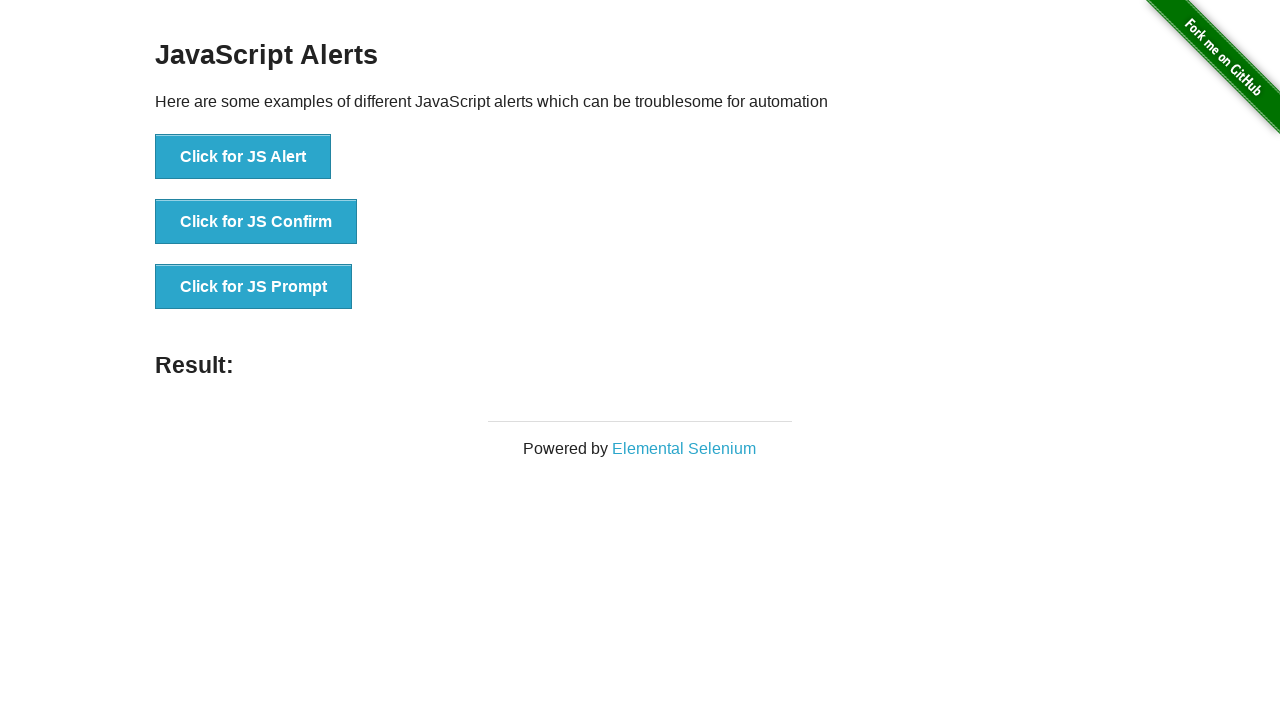

Clicked button to trigger JavaScript alert at (243, 157) on xpath=//button[text()='Click for JS Alert']
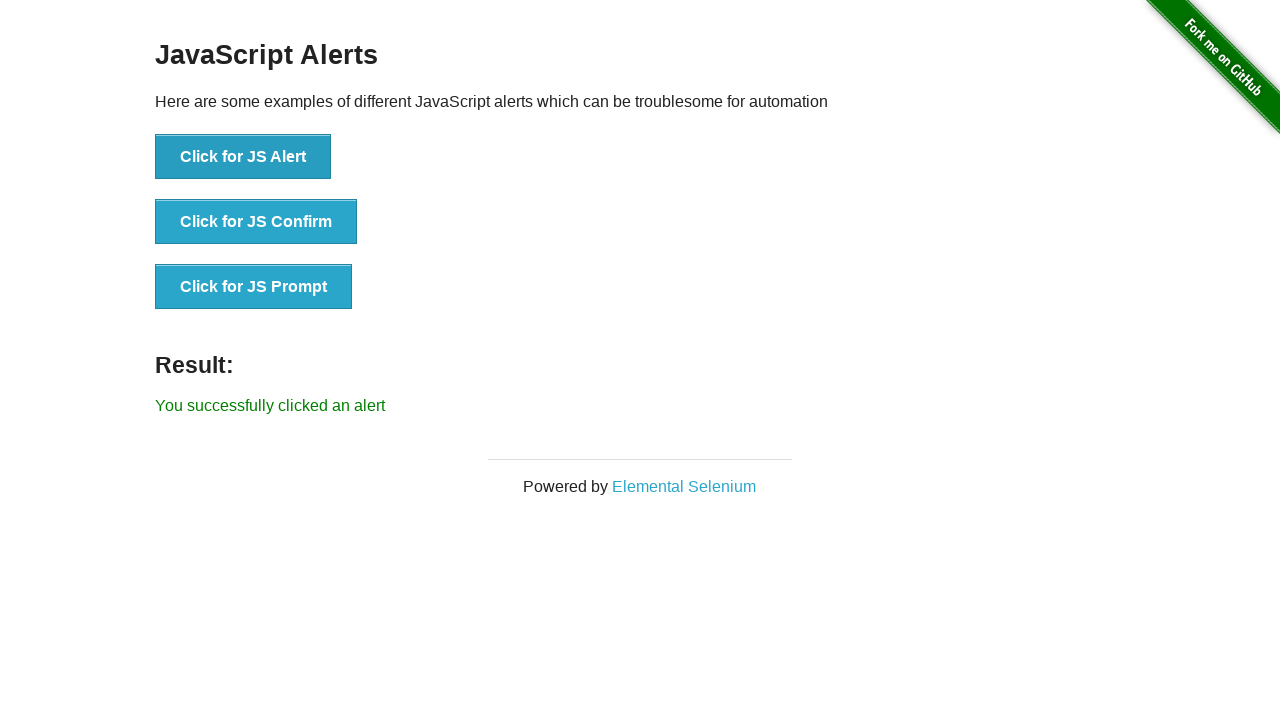

Set up dialog handler to dismiss alerts
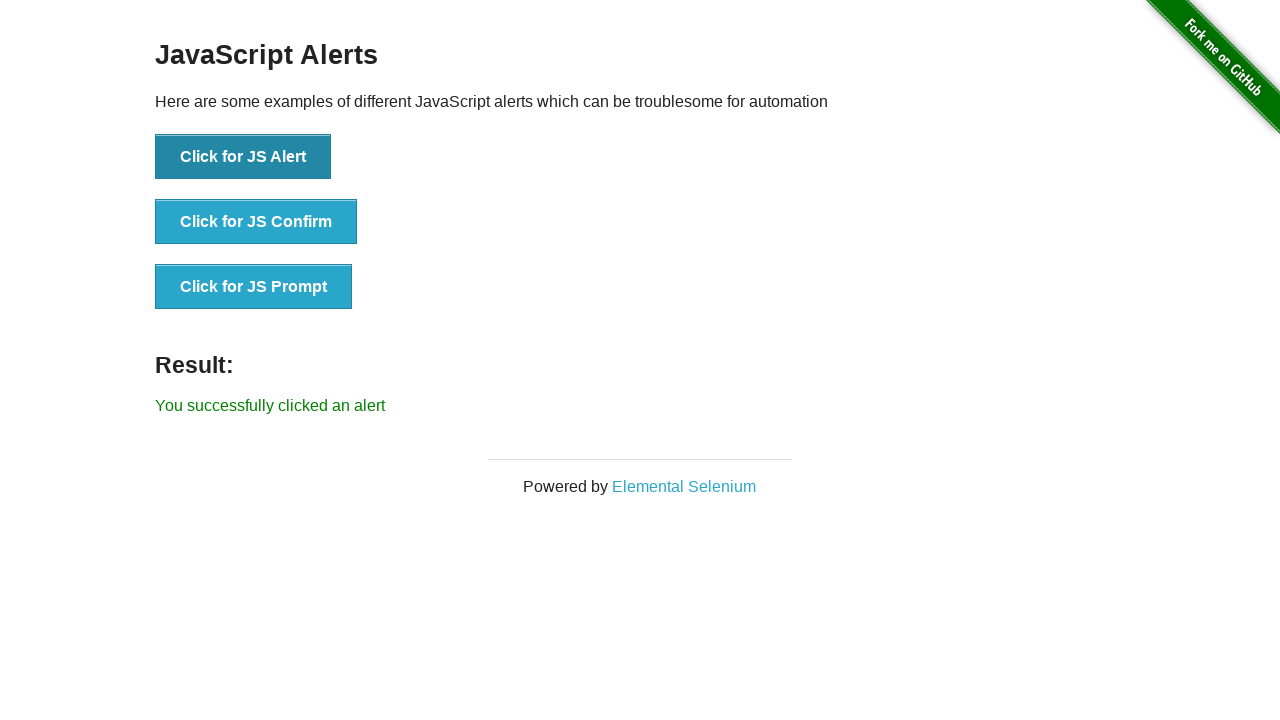

Reloaded the page to reset state
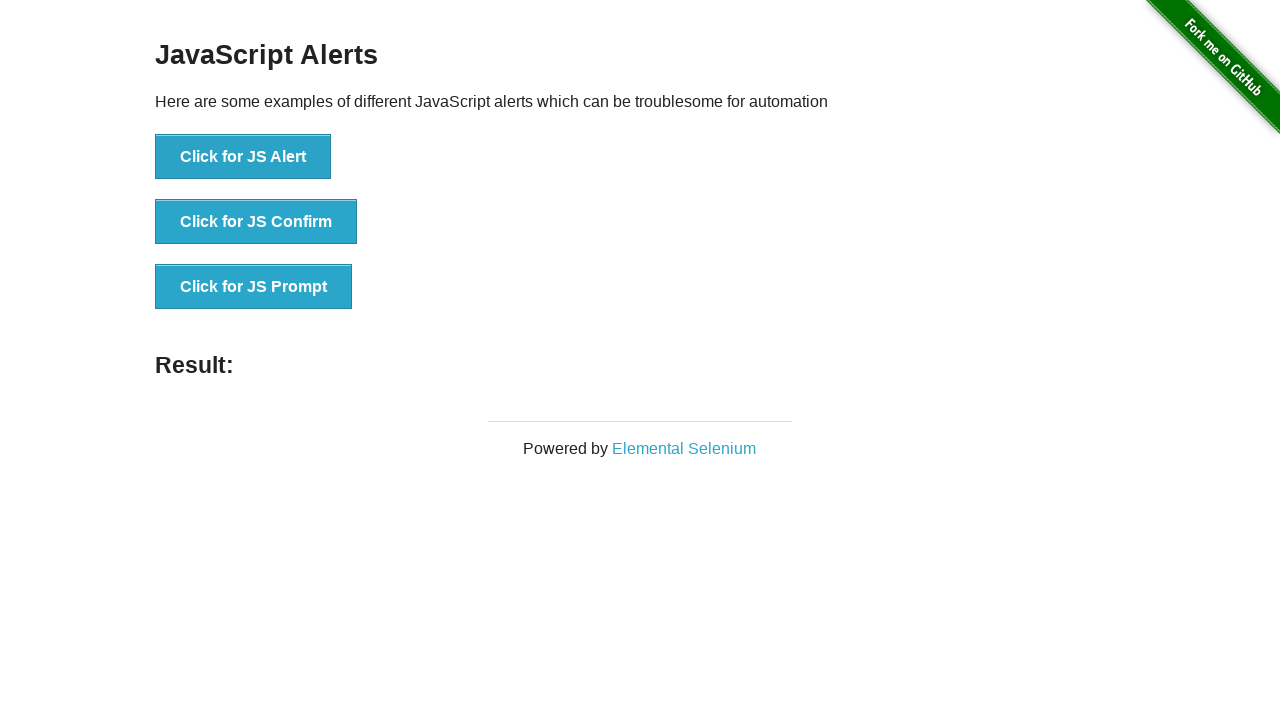

Clicked button to trigger JavaScript alert again at (243, 157) on xpath=//button[text()='Click for JS Alert']
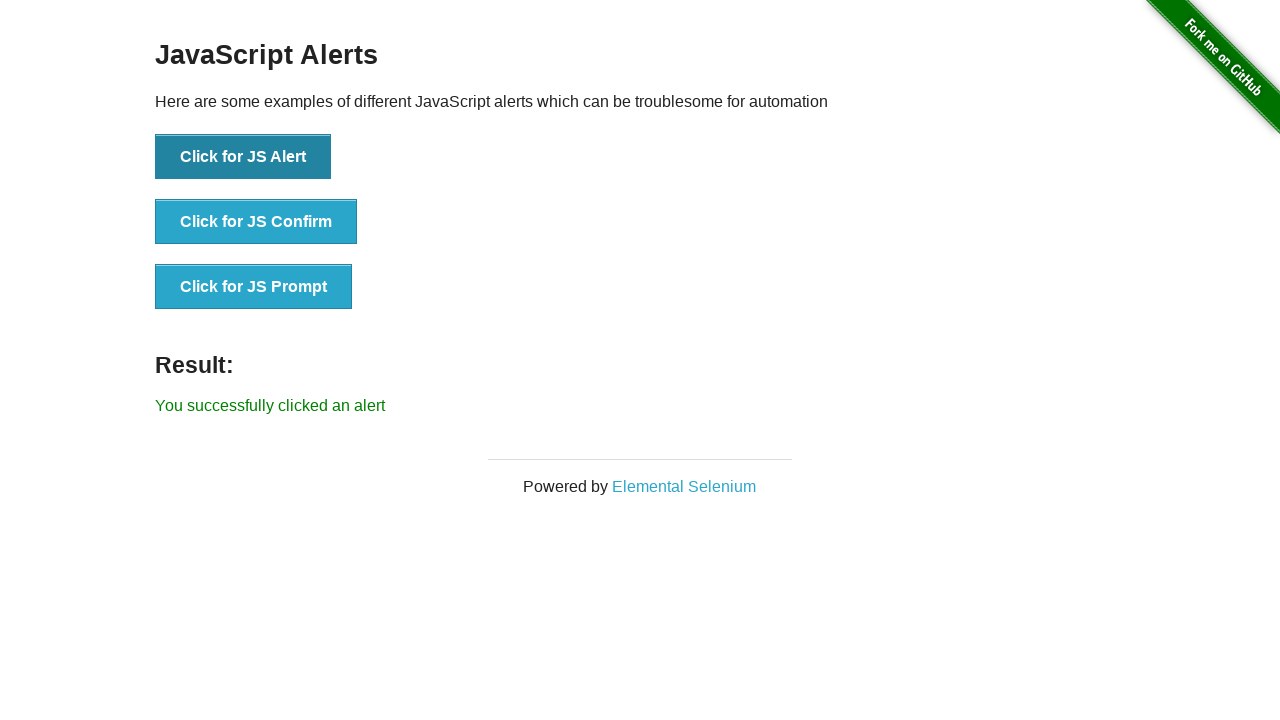

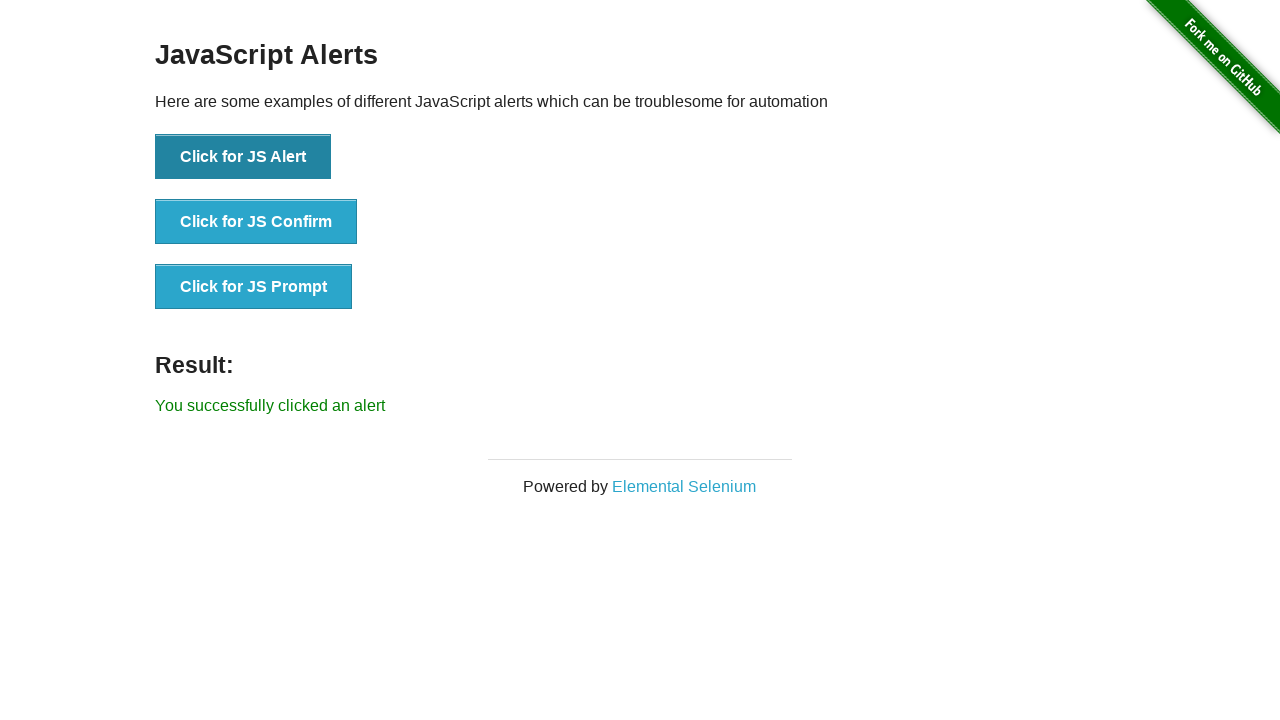